Tests JavaScript alert handling by clicking a button that triggers an alert and then accepting/dismissing the alert dialog

Starting URL: https://omayo.blogspot.com/

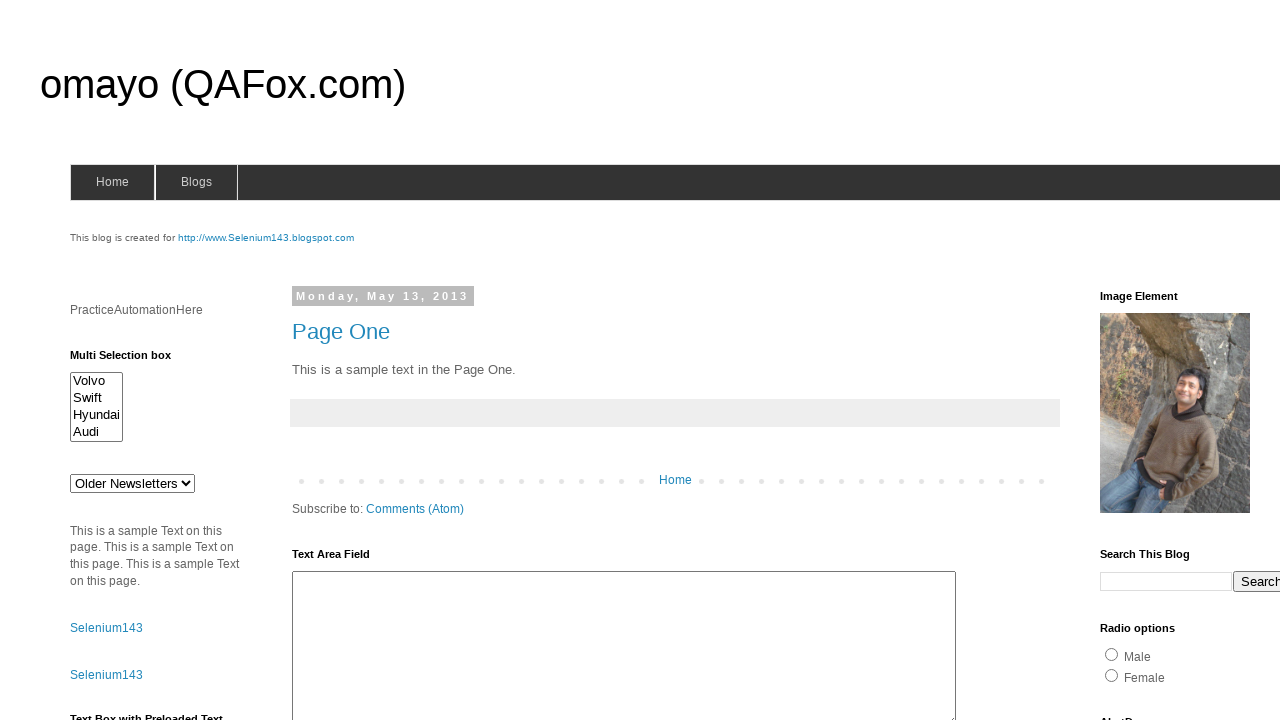

Clicked button to trigger alert dialog at (1154, 361) on #alert1
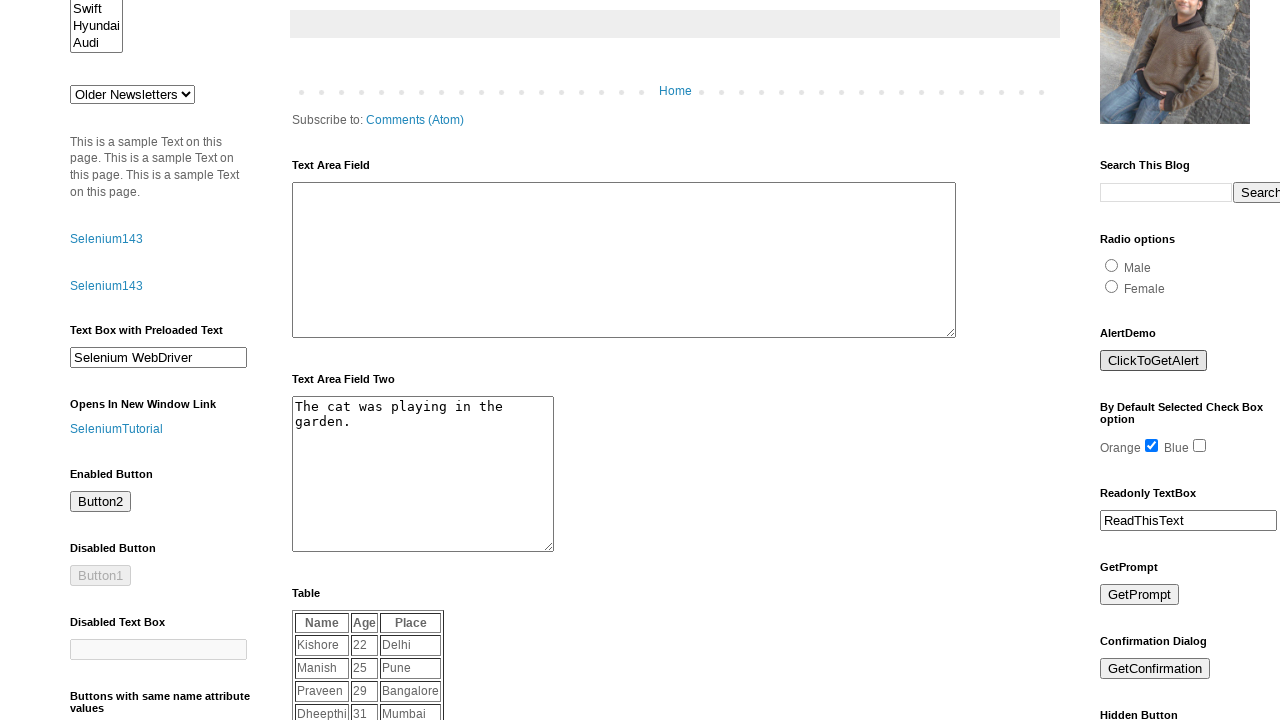

Set up dialog handler to accept alerts
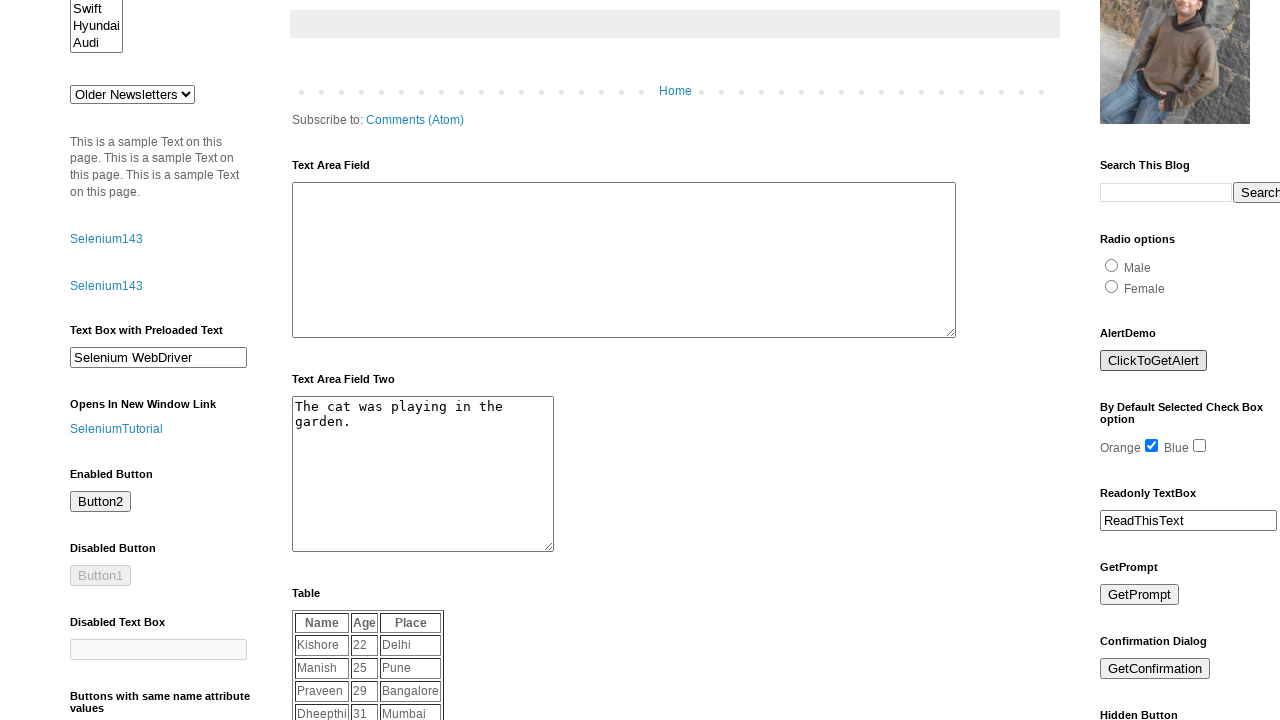

Clicked alert button again with handler setup to accept dialog at (1154, 361) on #alert1
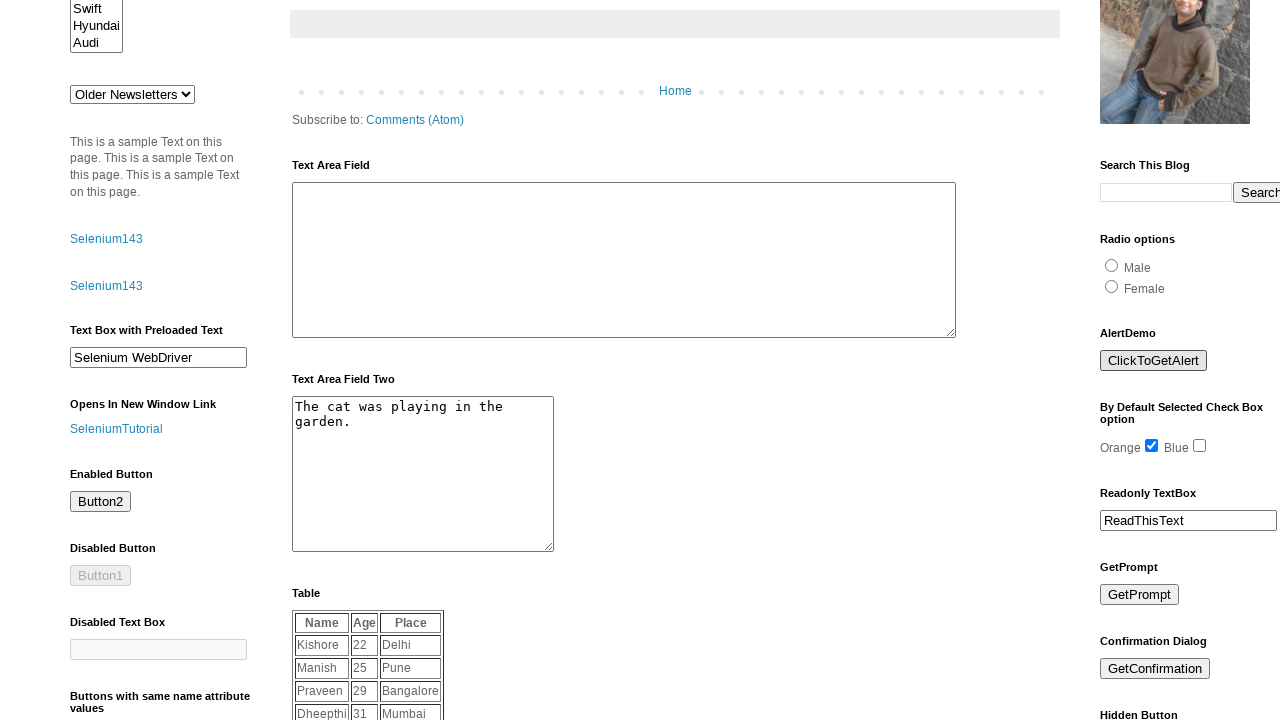

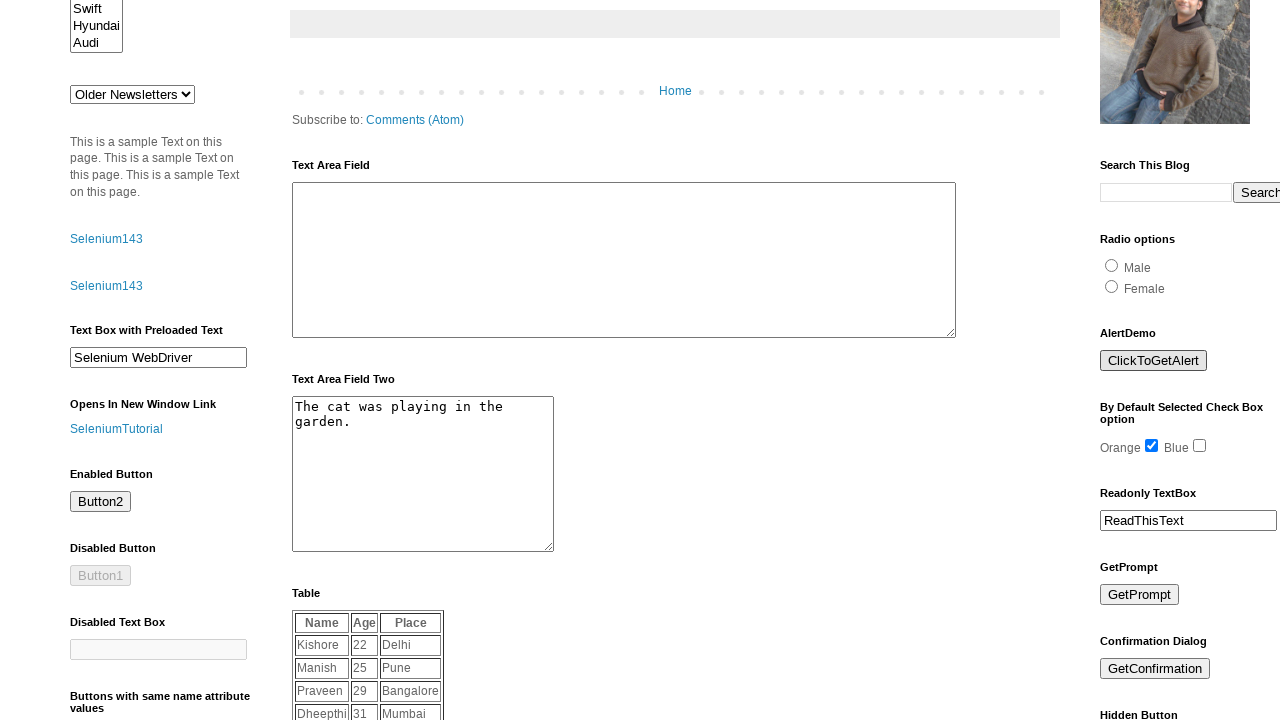